Tests clicking on a Twitter social media link on the OrangeHRM login page, demonstrating wait/polling functionality

Starting URL: https://opensource-demo.orangehrmlive.com/web/index.php/auth/login

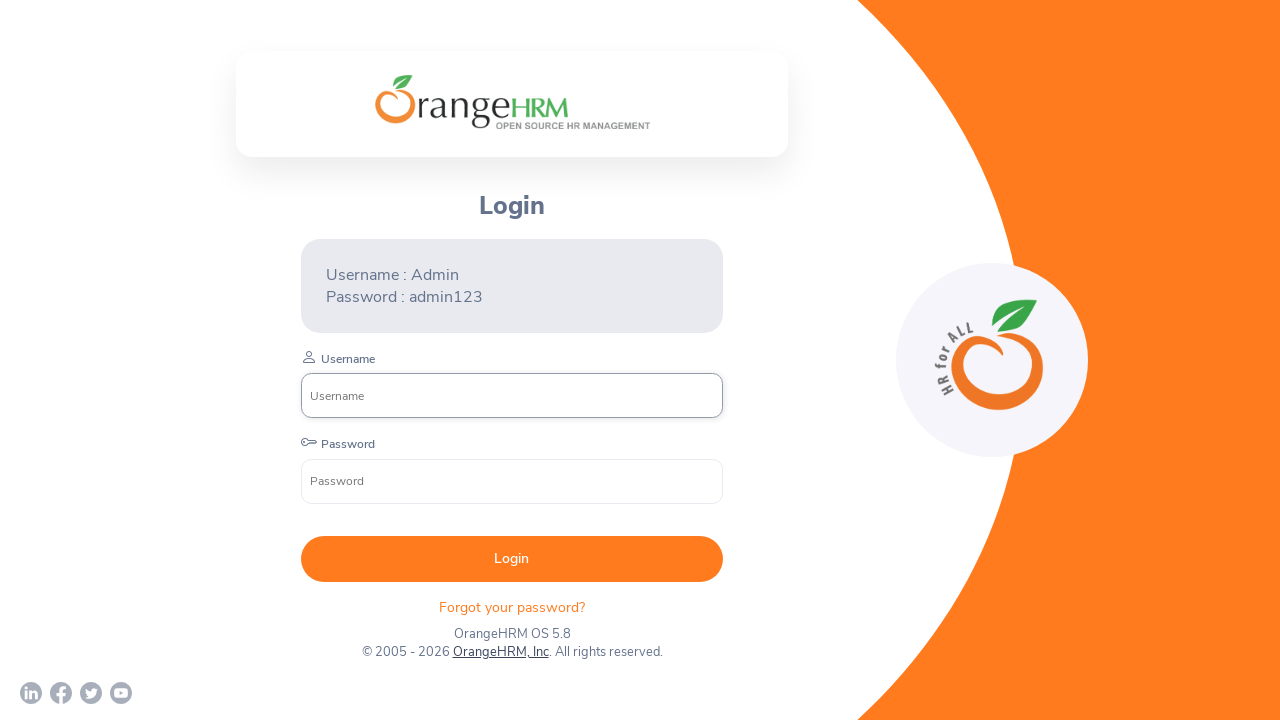

Waited for Twitter social media link to be available on OrangeHRM login page
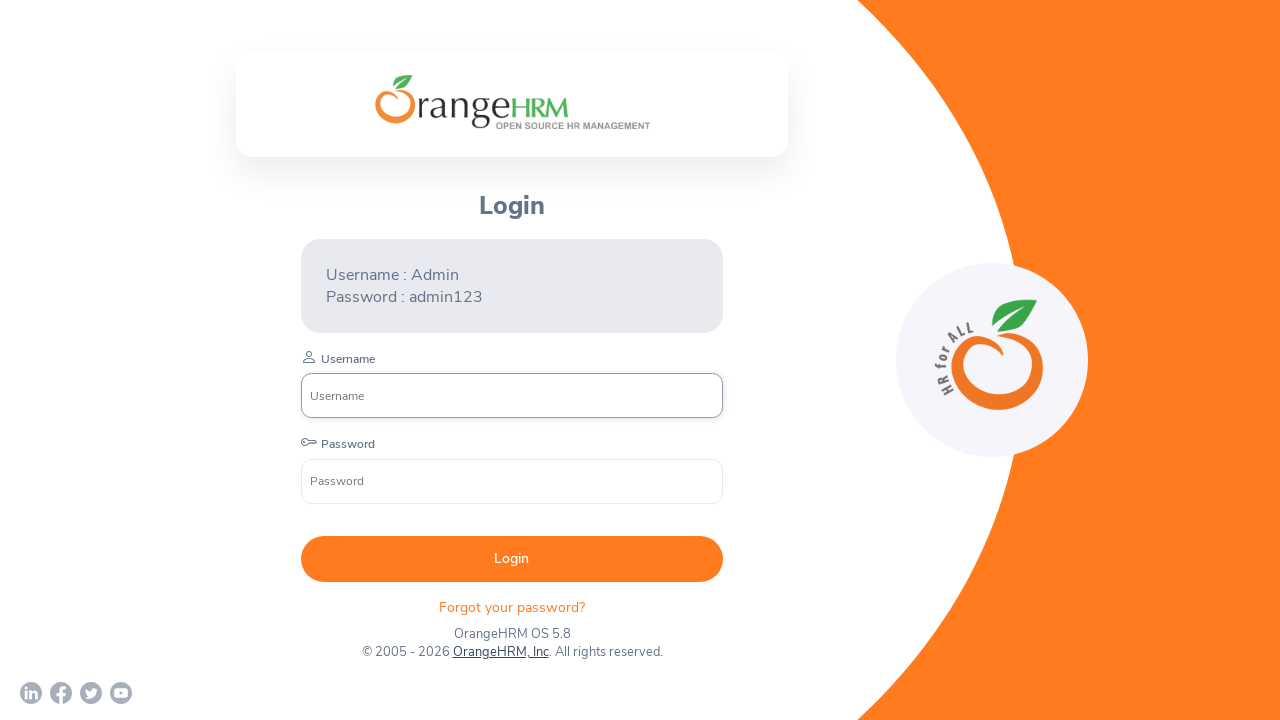

Clicked on Twitter social media link in footer at (91, 693) on a[href*='twitter']
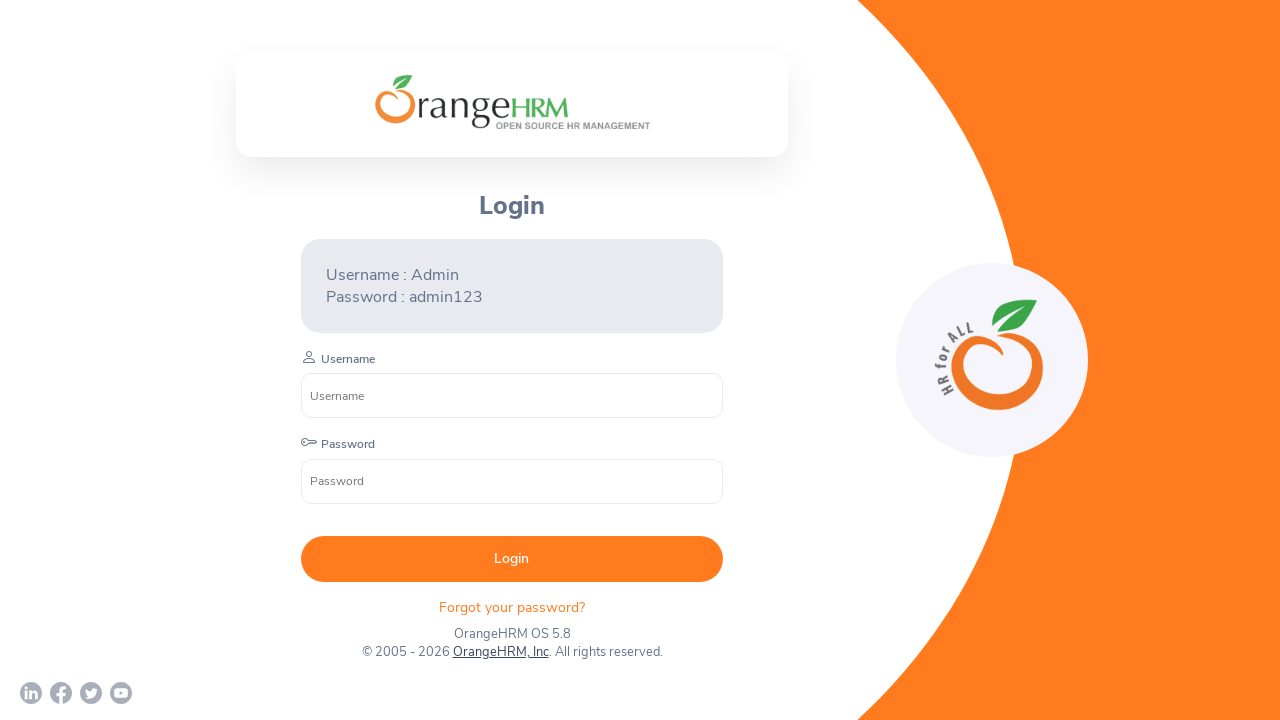

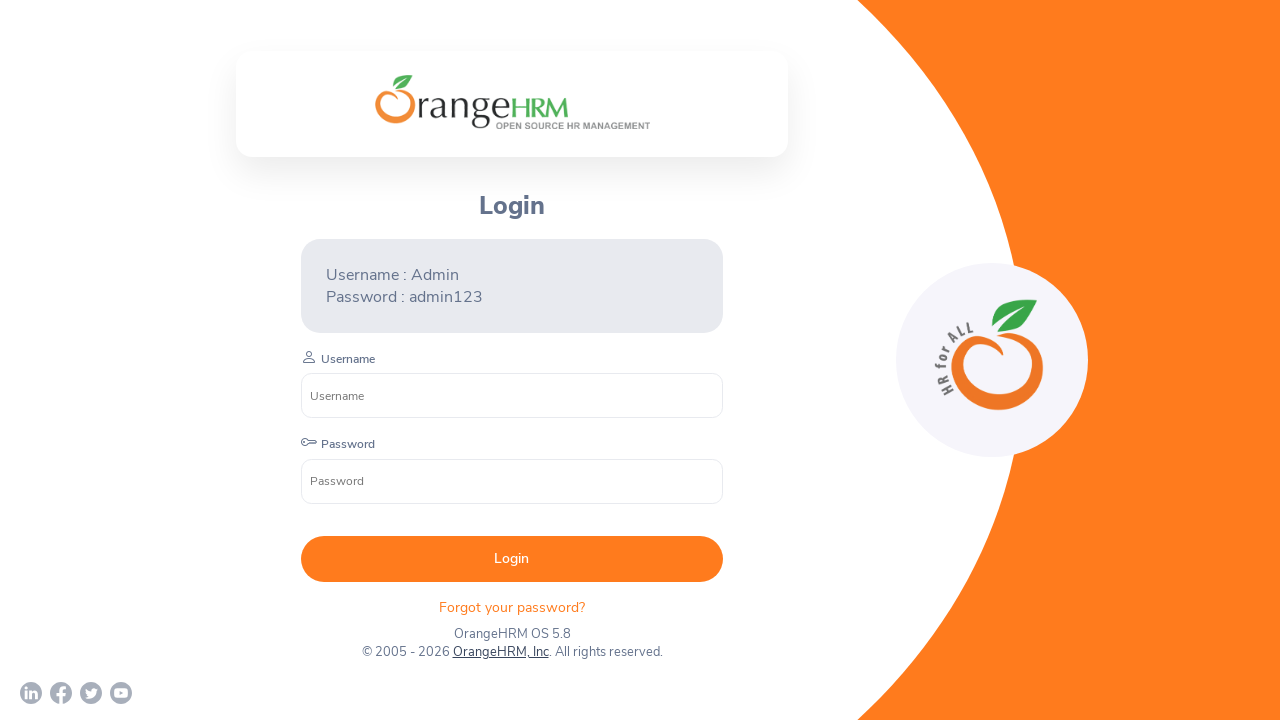